Tests a registration form by filling in required fields (first name, last name, email) and submitting, then verifies the success message is displayed.

Starting URL: http://suninjuly.github.io/registration1.html

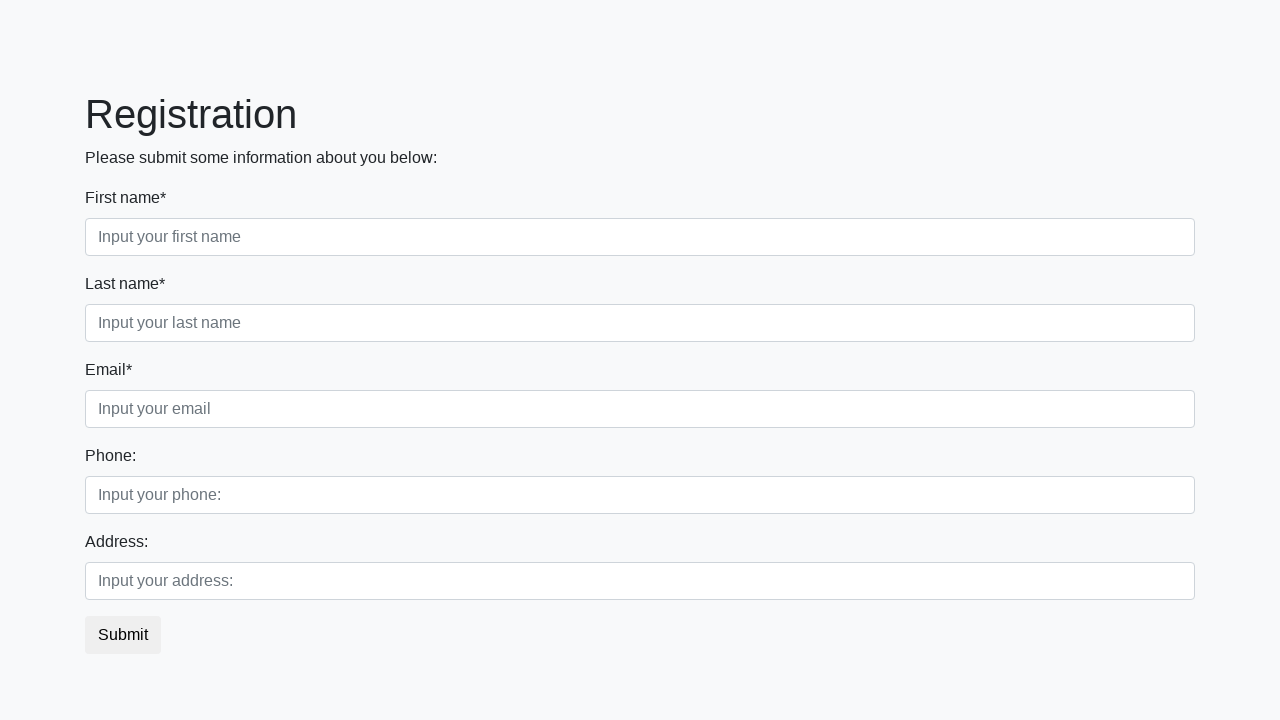

Filled first name field with 'Александр' on .first_block .first_class .first
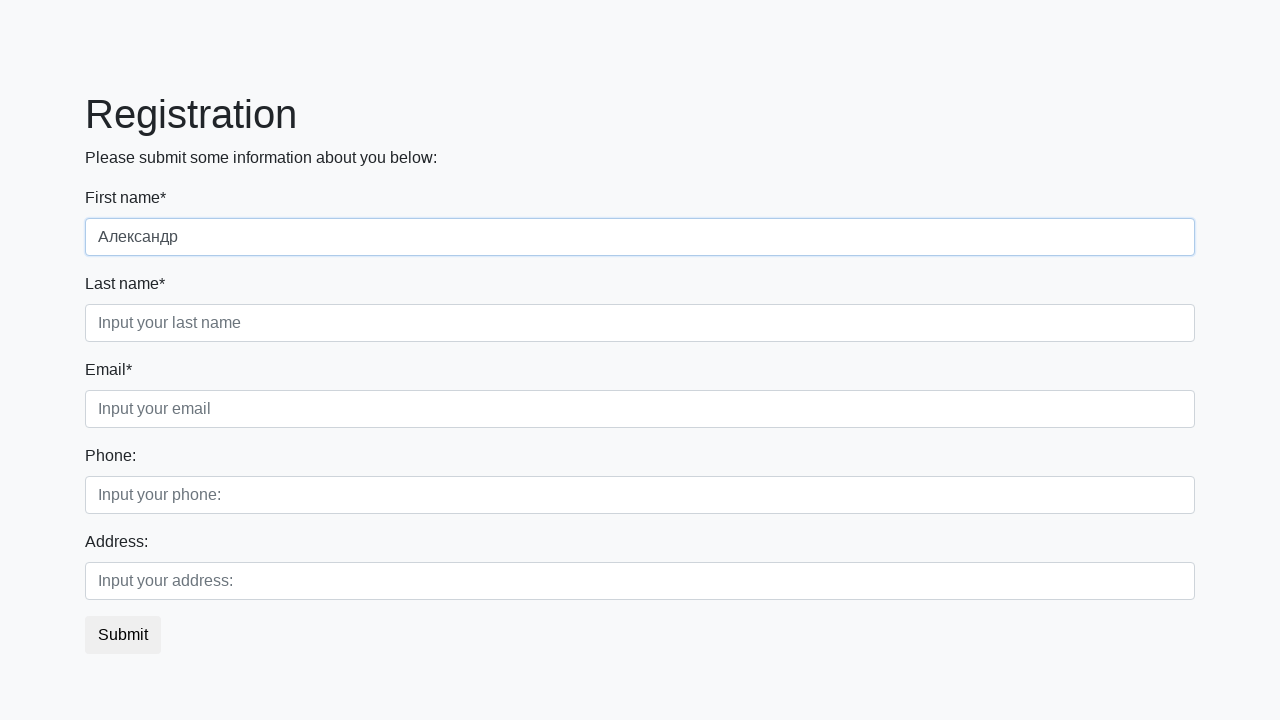

Filled last name field with 'Смирнов' on .first_block .second_class .second
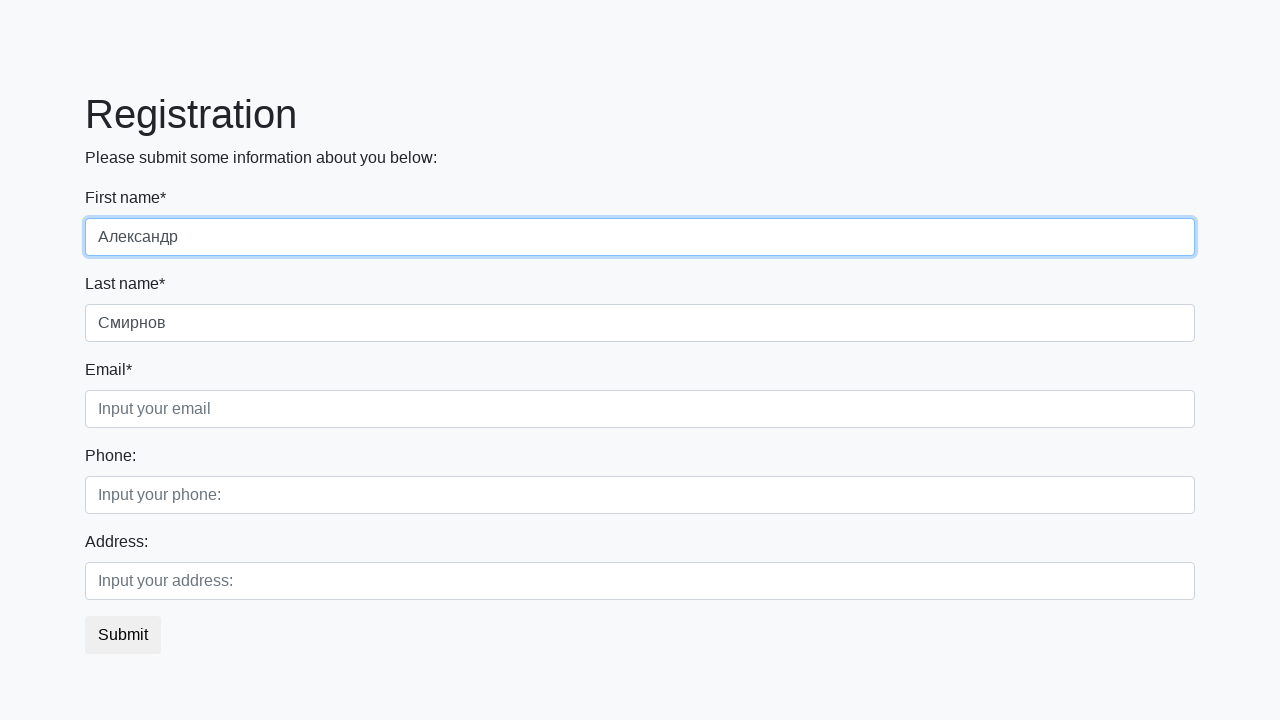

Filled email field with 'alex.smirnov@testmail.ru' on .first_block .third_class .third
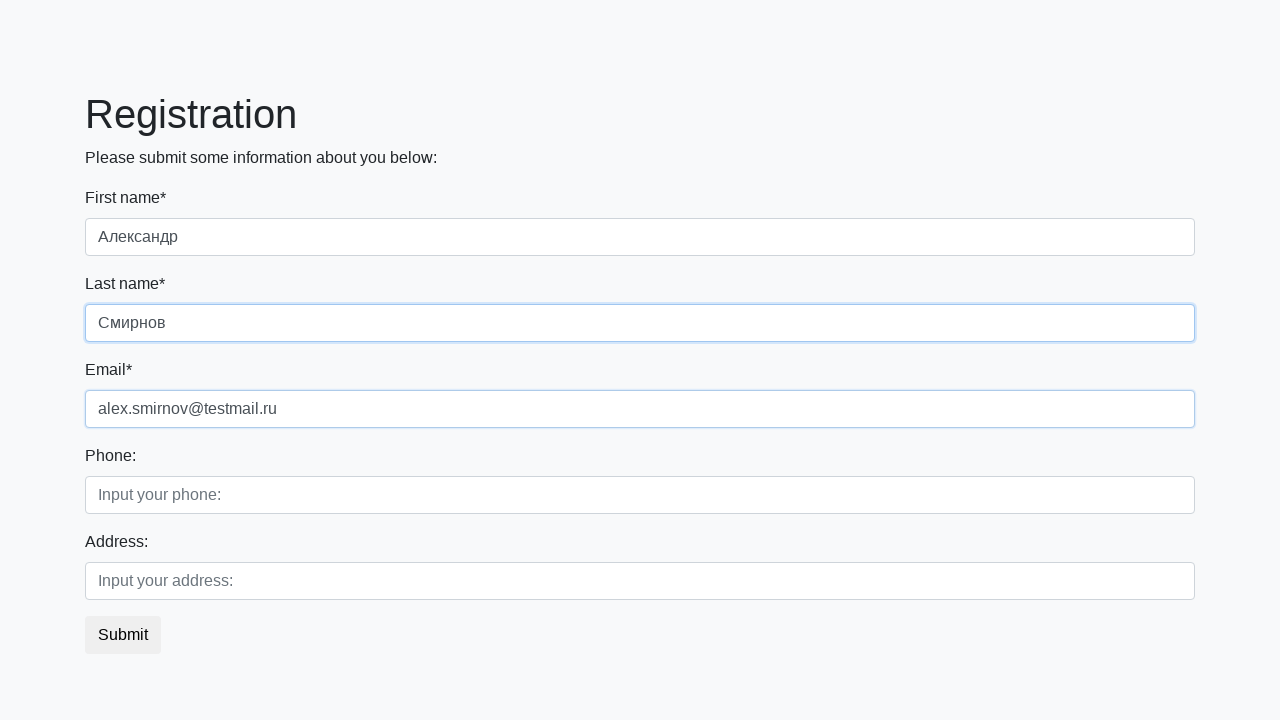

Clicked submit button to register at (123, 635) on button.btn
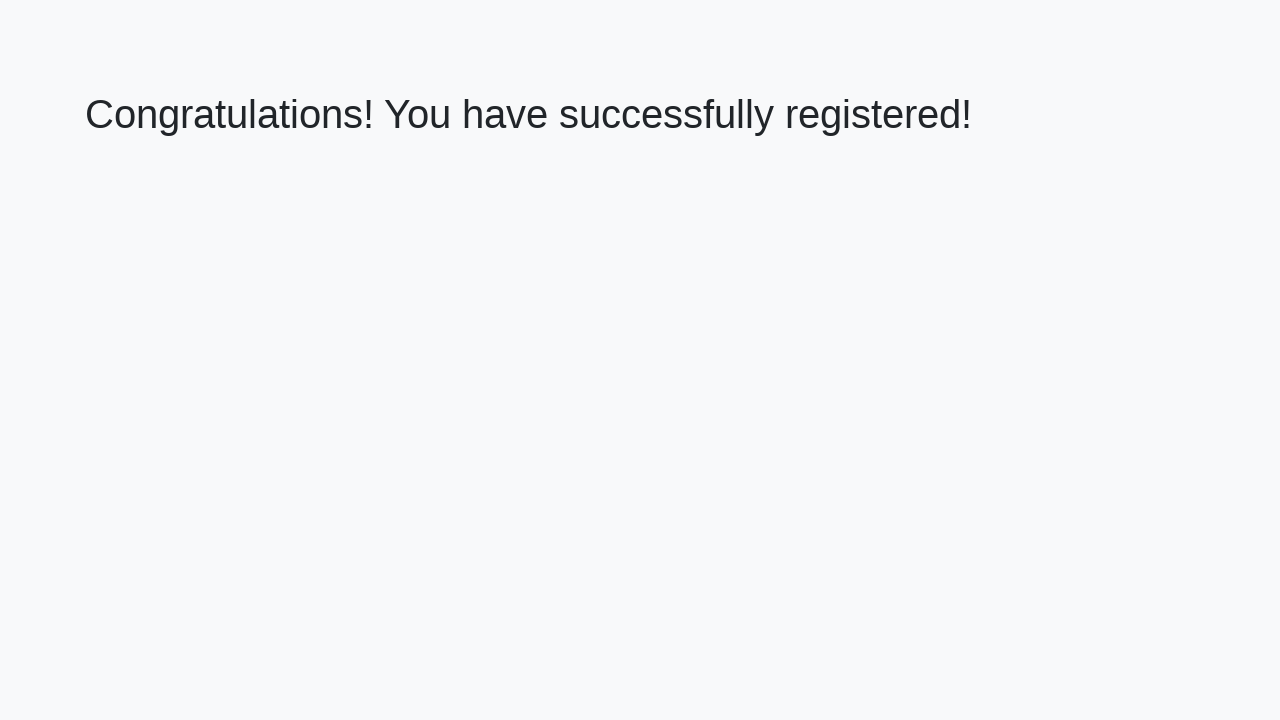

Success message loaded
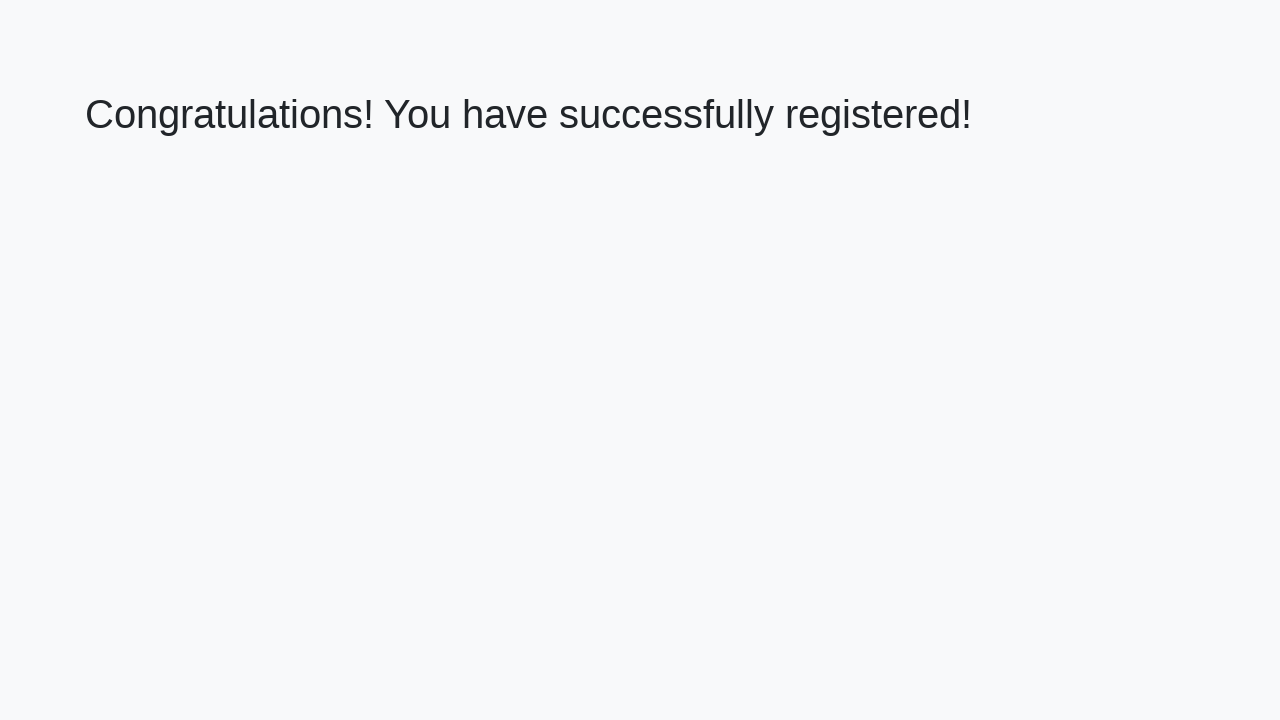

Retrieved success message text
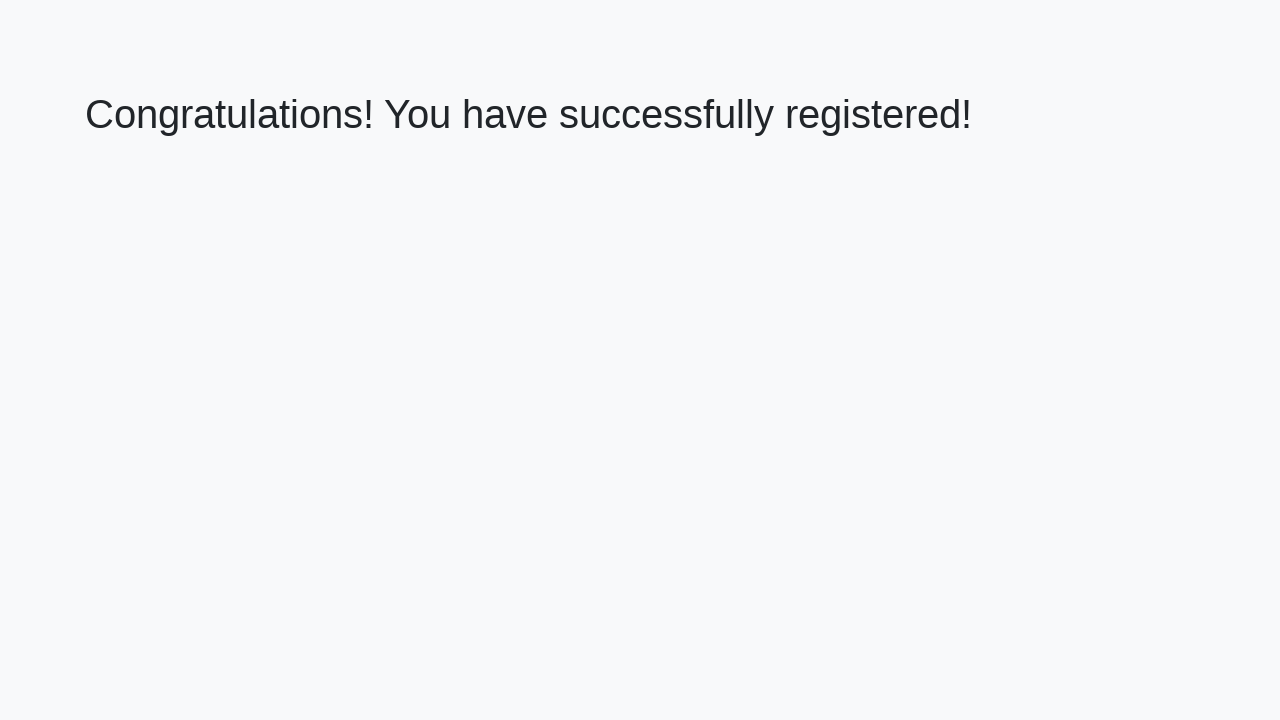

Verified success message: 'Congratulations! You have successfully registered!'
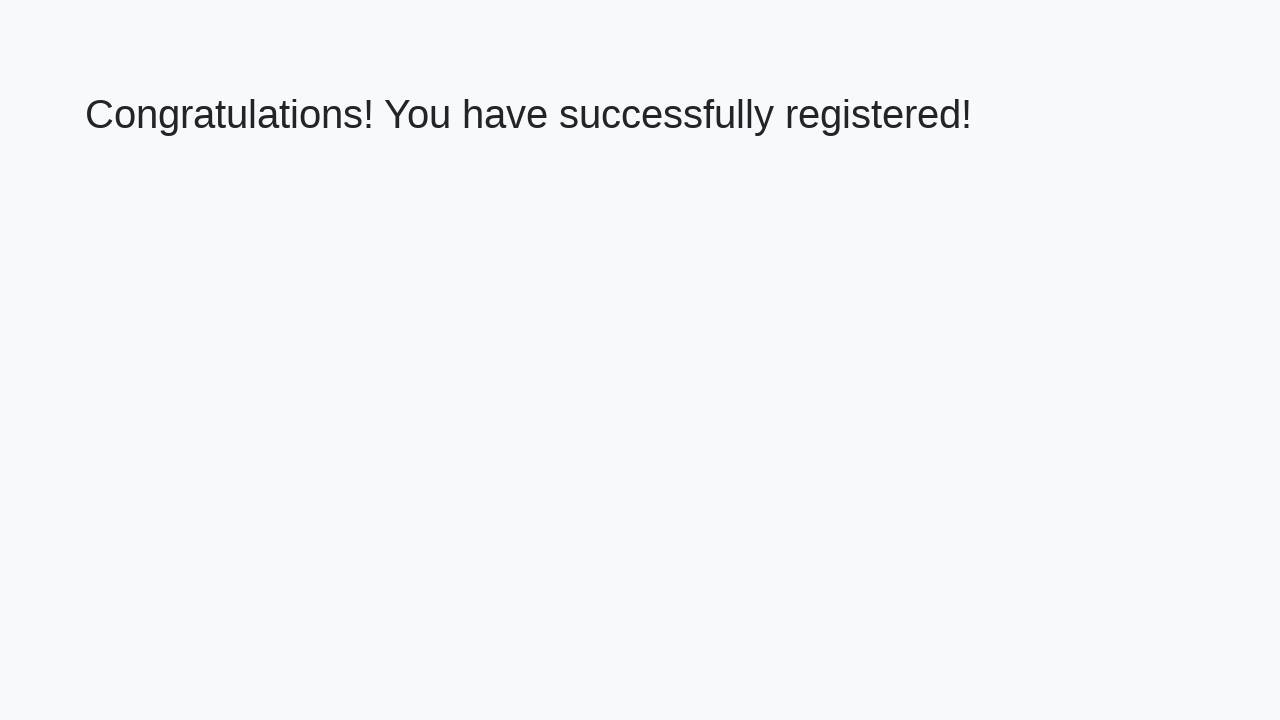

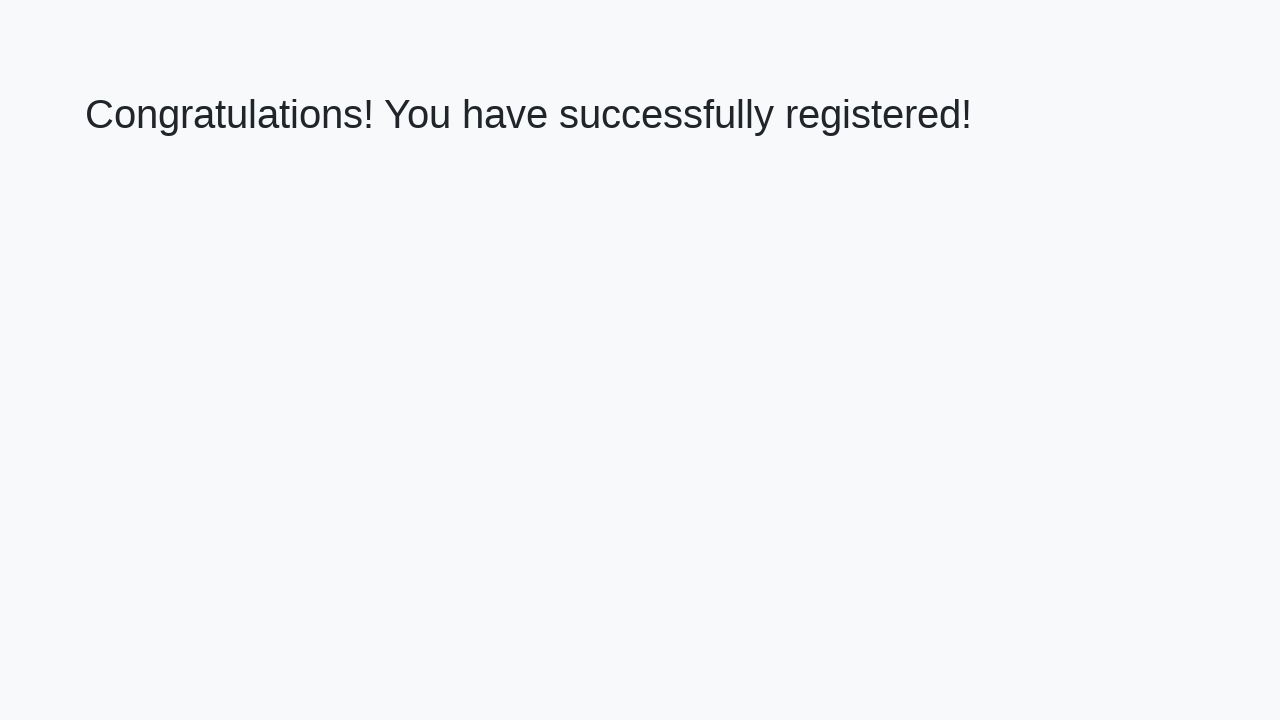